Tests for presence of price-related elements indicating real-time data on the page

Starting URL: https://etf-web-mi7p.vercel.app

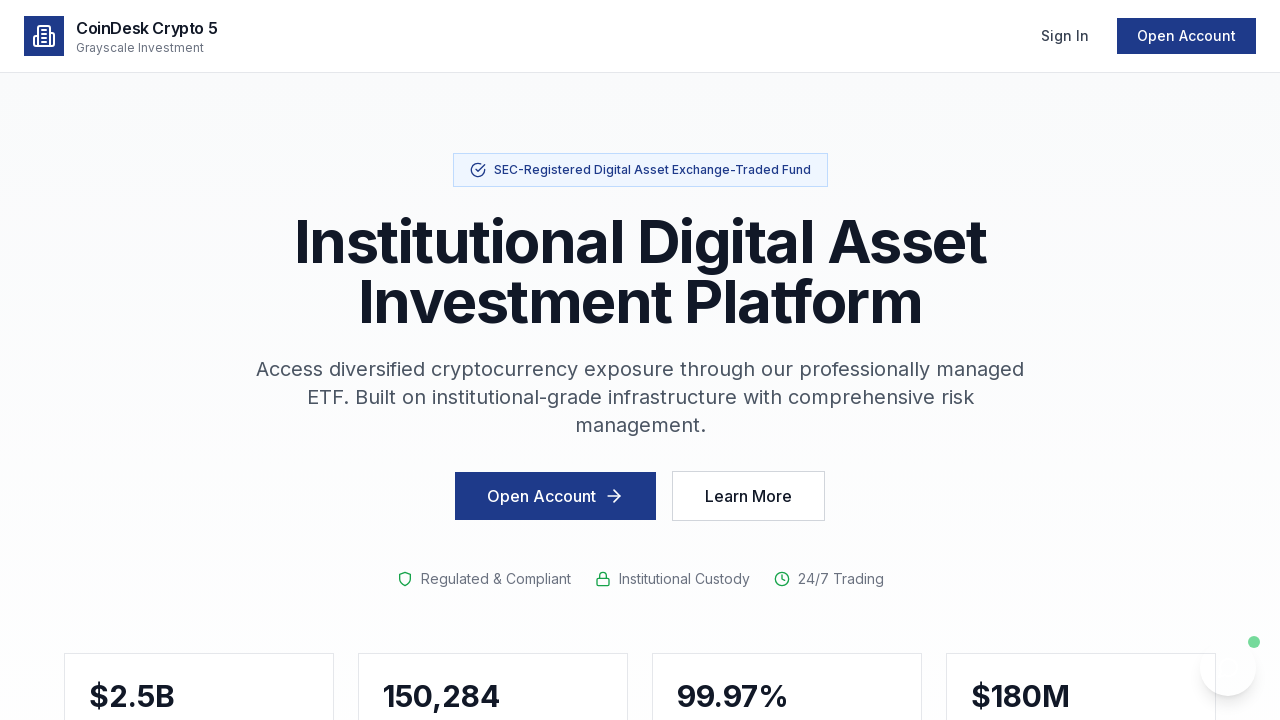

Waited 5 seconds for page to load and real-time data to appear
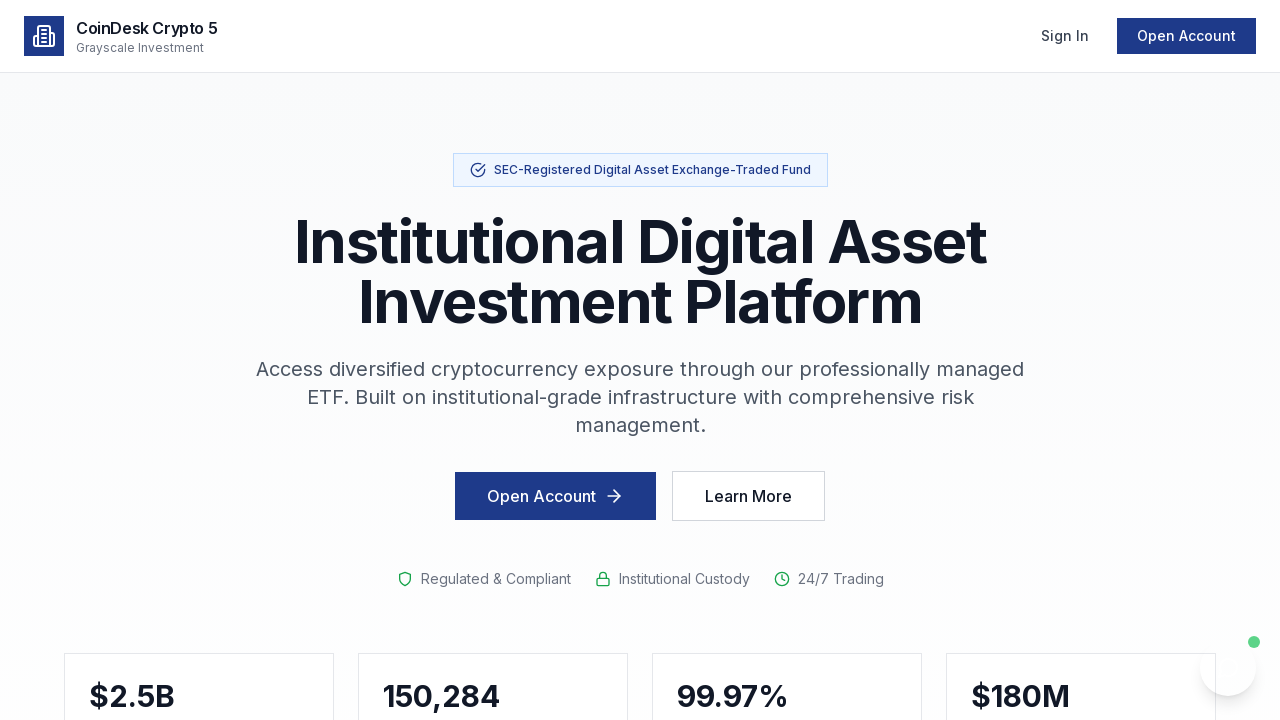

Located price-related elements ($, USD, ETH, BTC) indicating real-time data
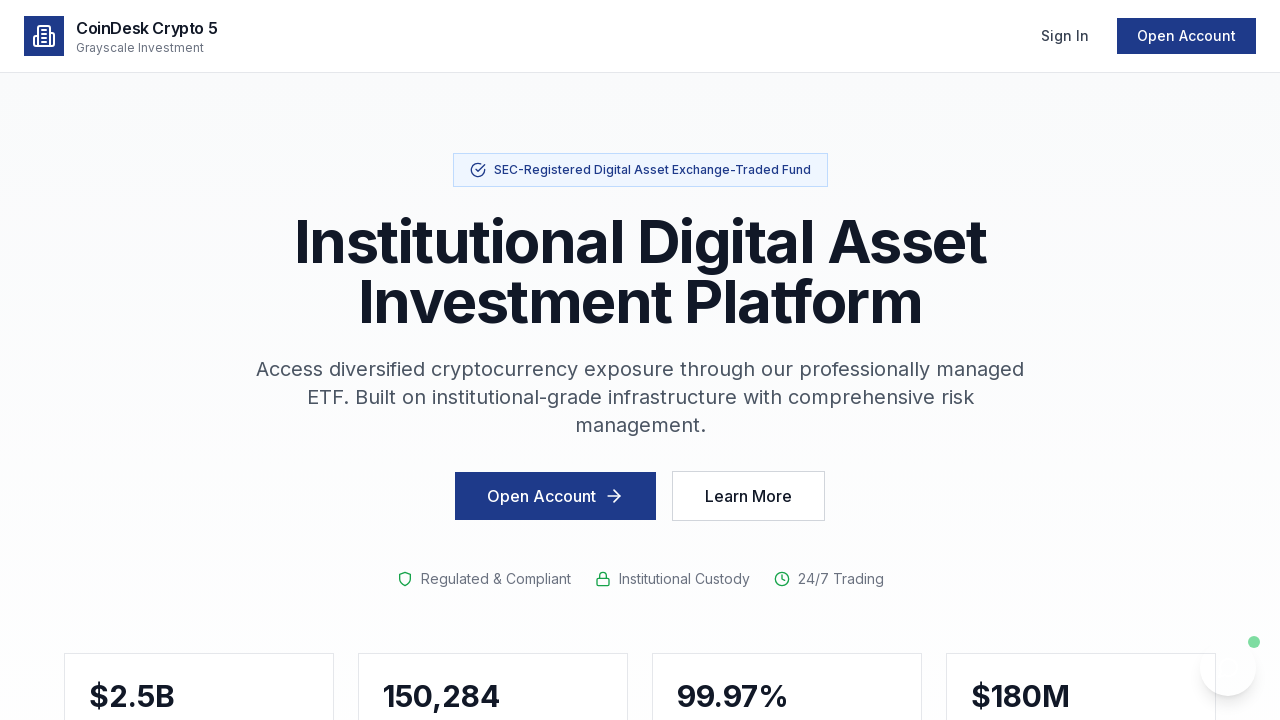

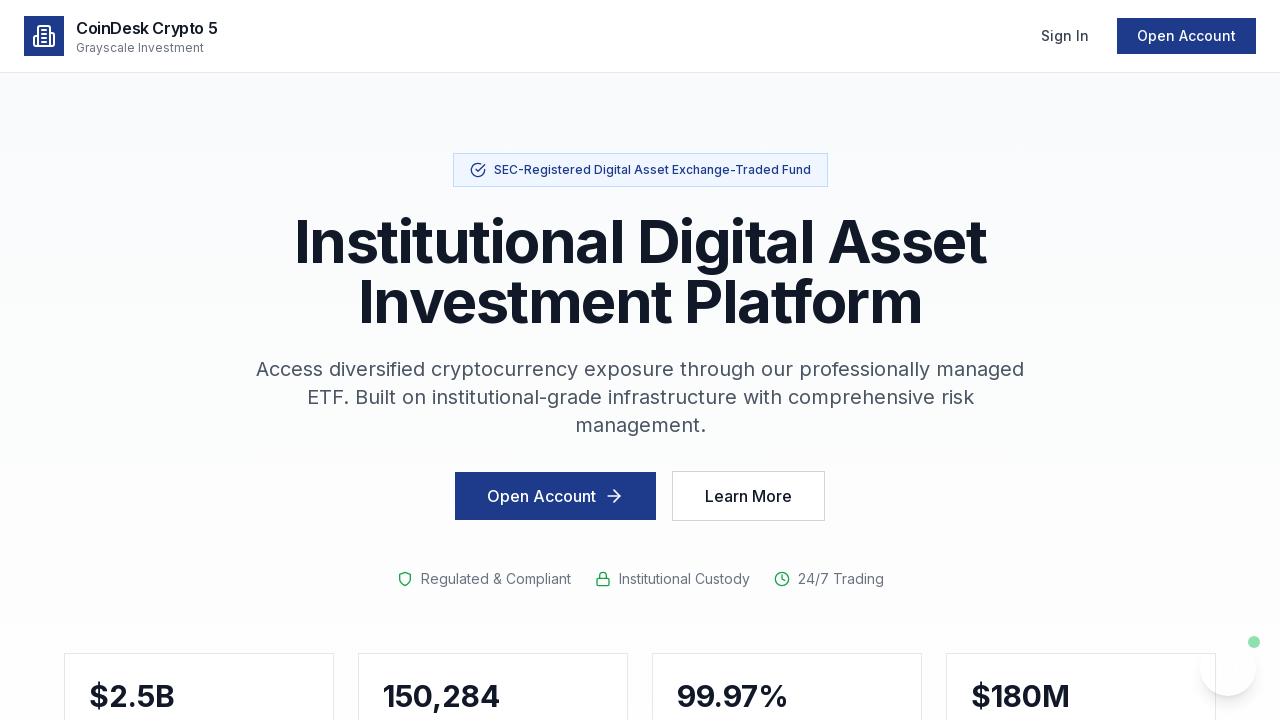